Tests a vegetable shopping site by searching for products containing 'ca', verifying product counts, adding items to cart, and checking the brand logo text

Starting URL: https://rahulshettyacademy.com/seleniumPractise/#/

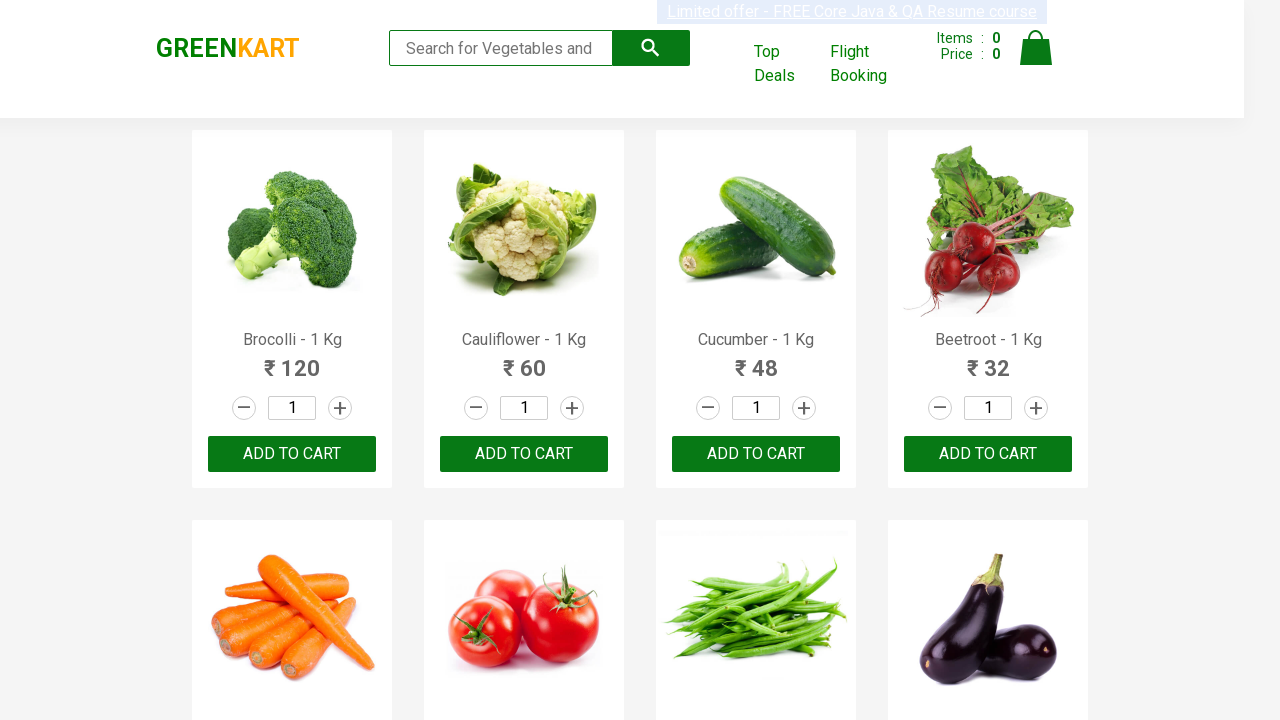

Filled search box with 'ca' to filter vegetables on .search-keyword
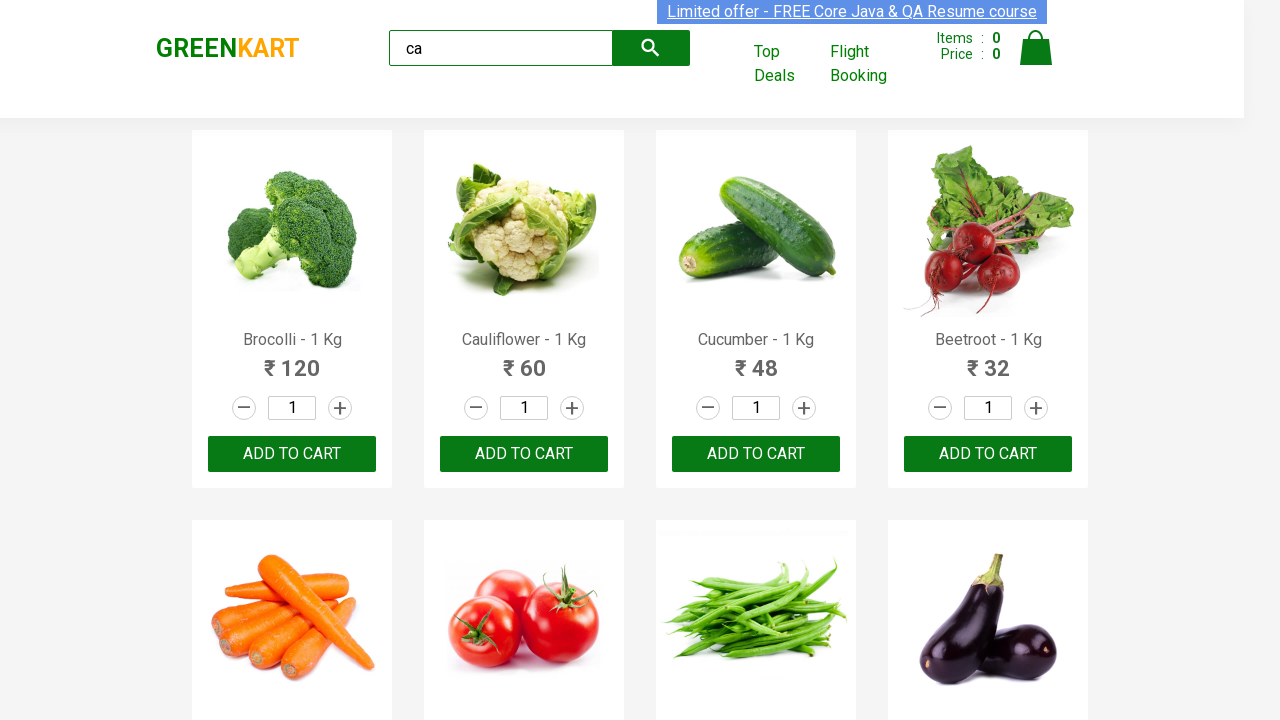

Waited 2 seconds for search results to load
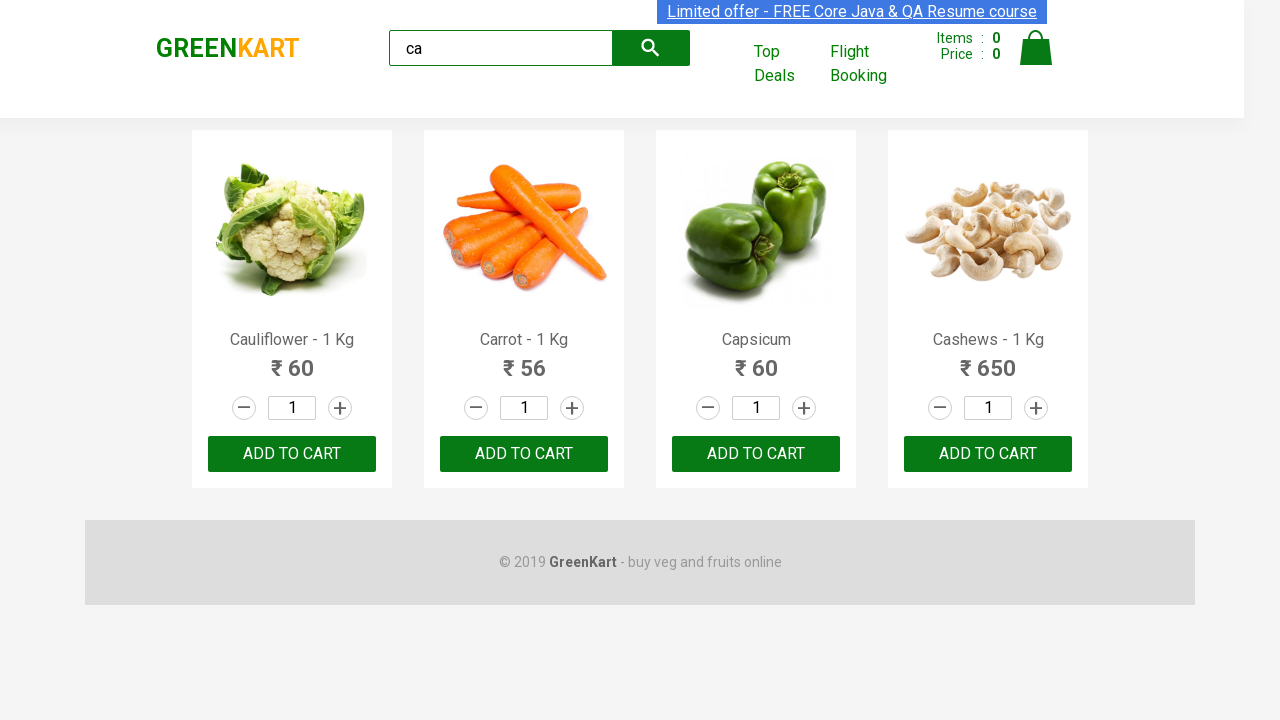

Product elements became visible
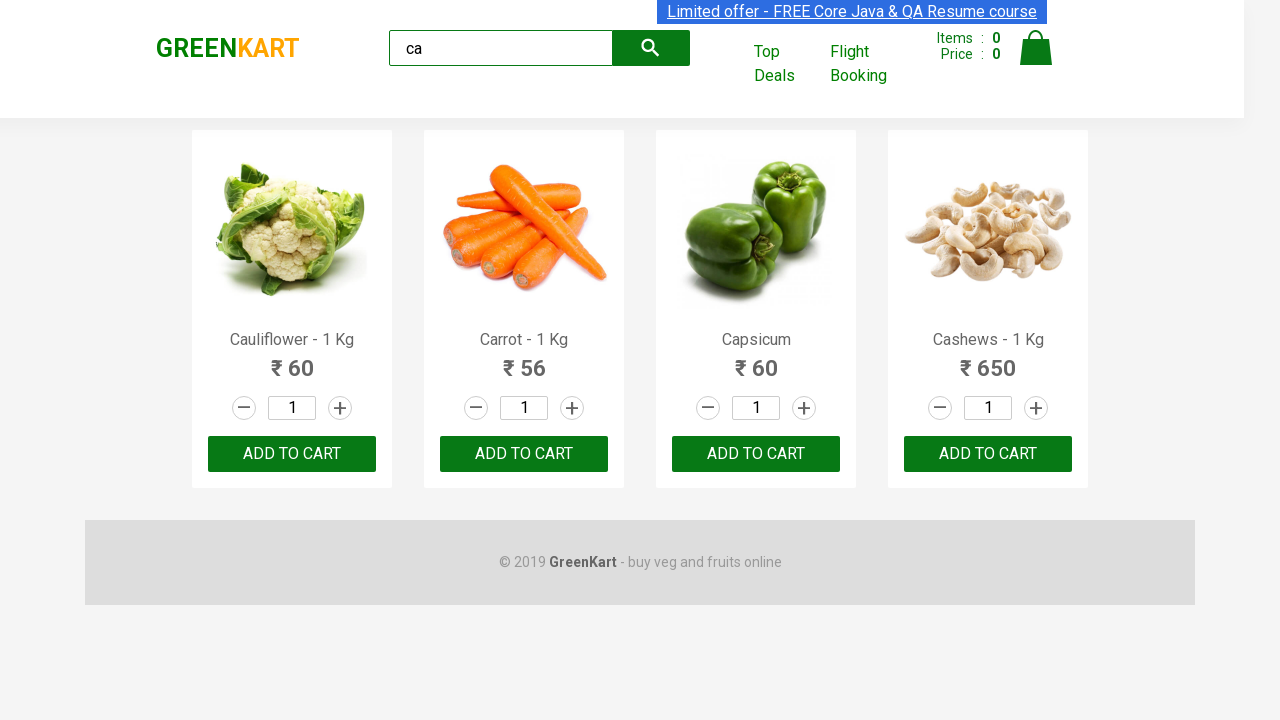

Clicked ADD TO CART button on the third product at (756, 454) on .products .product >> nth=2 >> button:has-text('ADD TO CART')
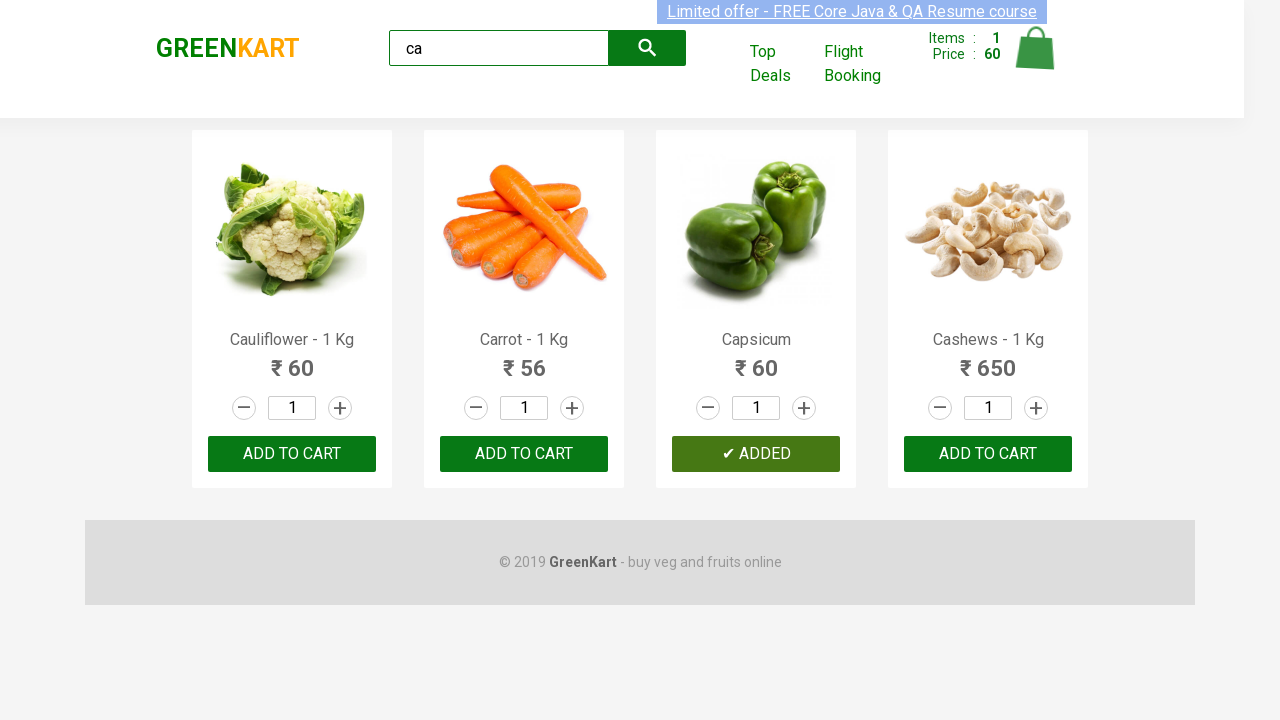

Found and clicked ADD TO CART on Cashews product at (988, 454) on .products .product >> nth=3 >> button
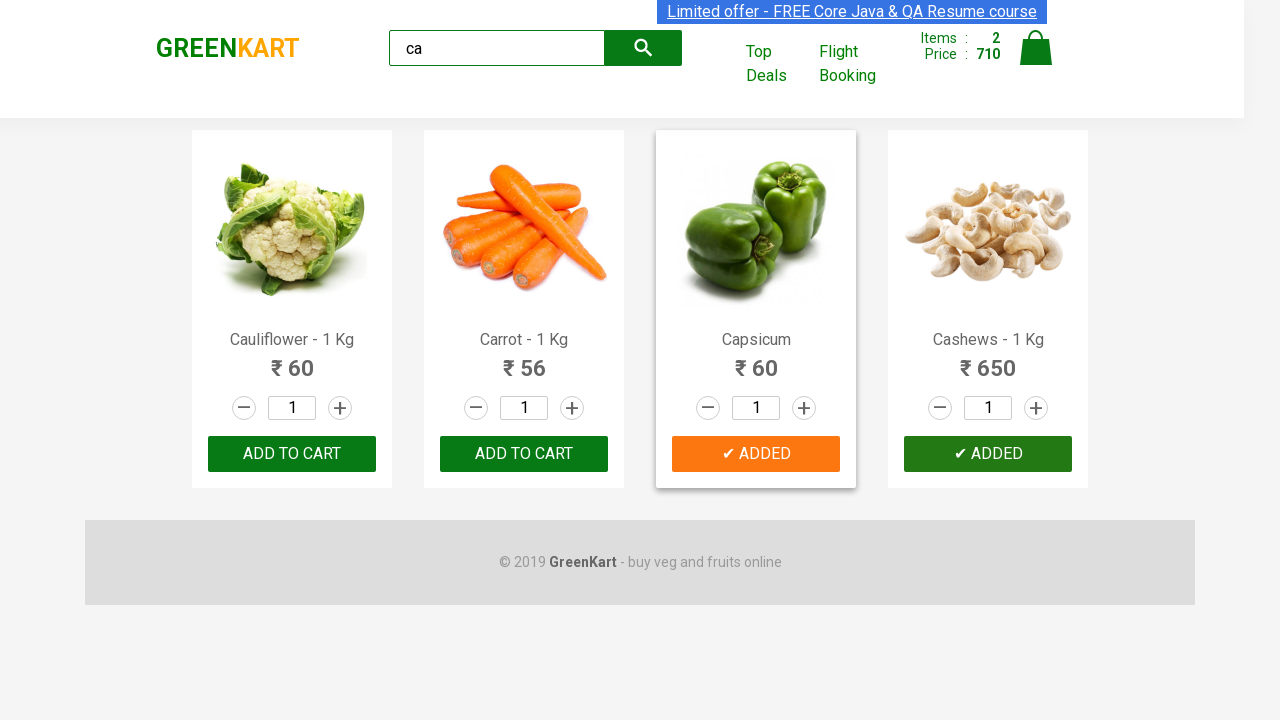

Brand logo element loaded
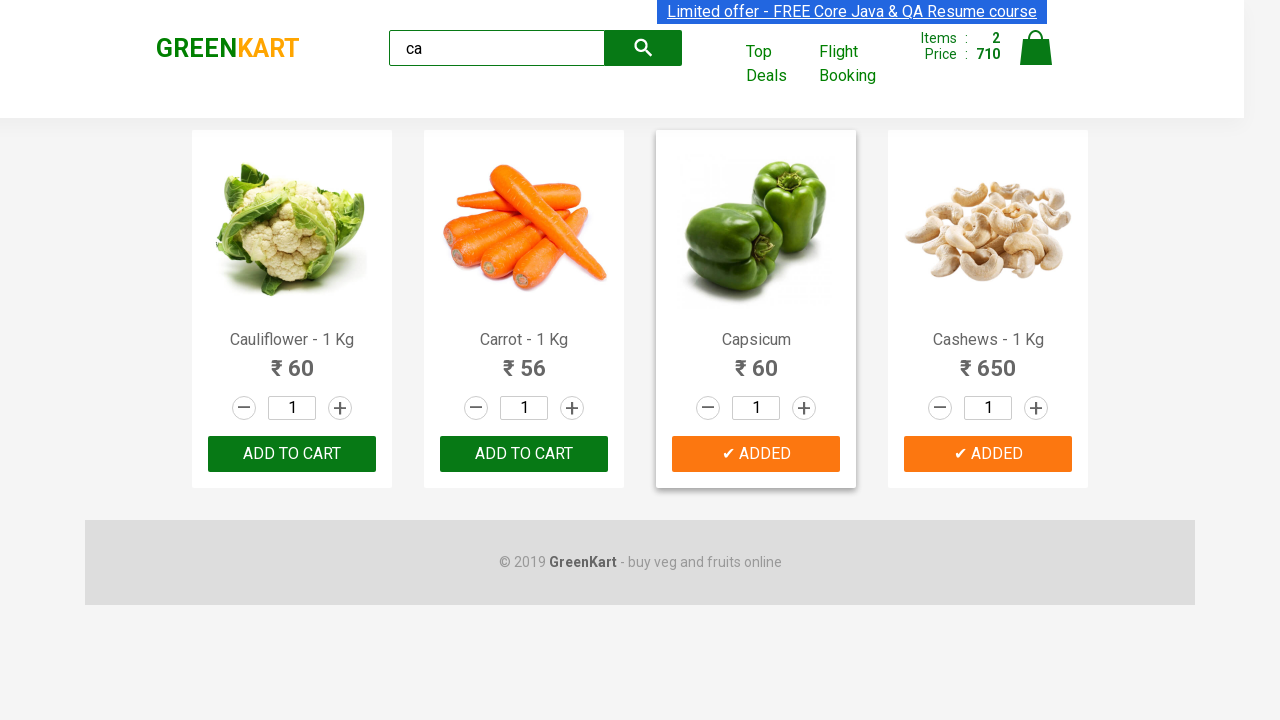

Verified brand logo text is 'GREENKART'
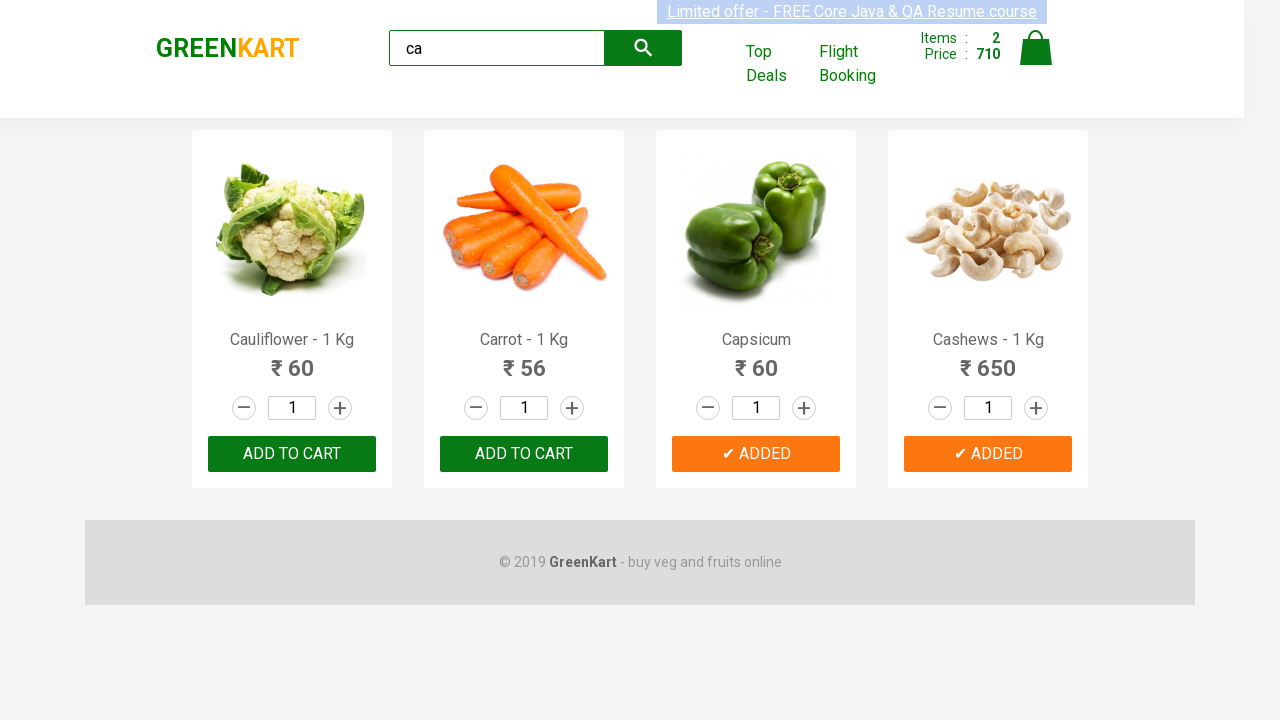

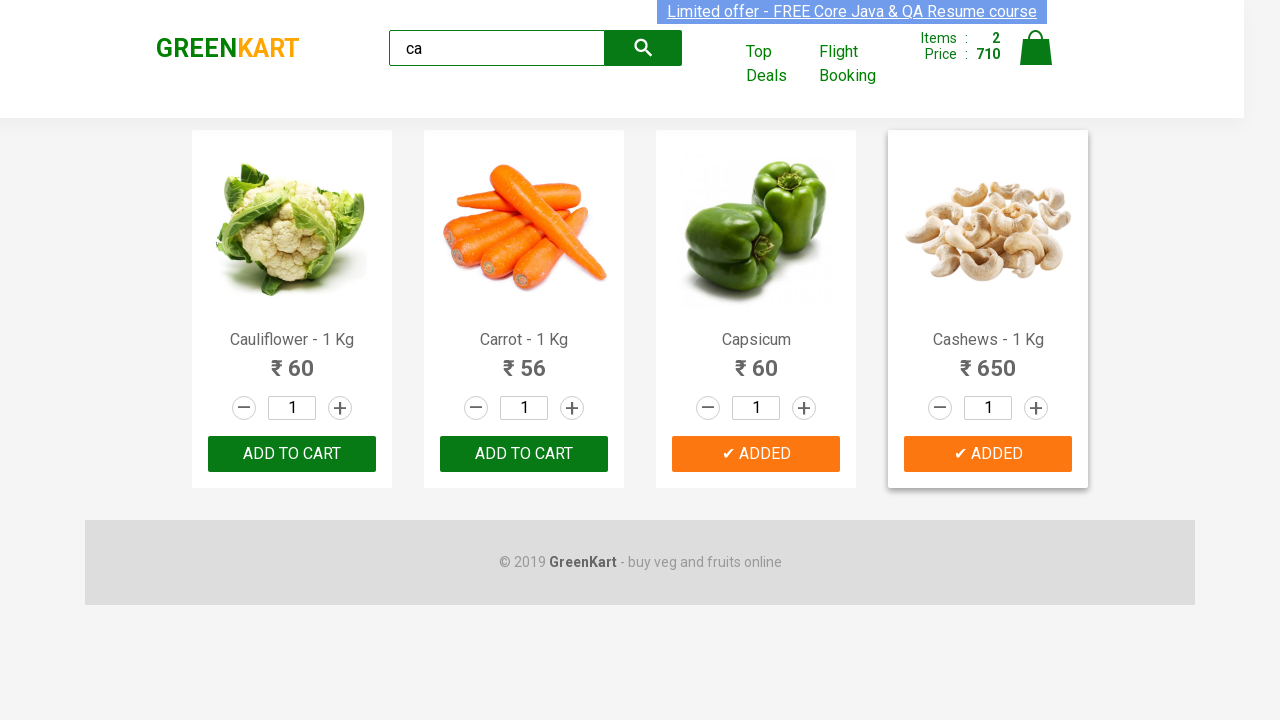